Counts the number of form elements on the page

Starting URL: https://demo.nopcommerce.com/register

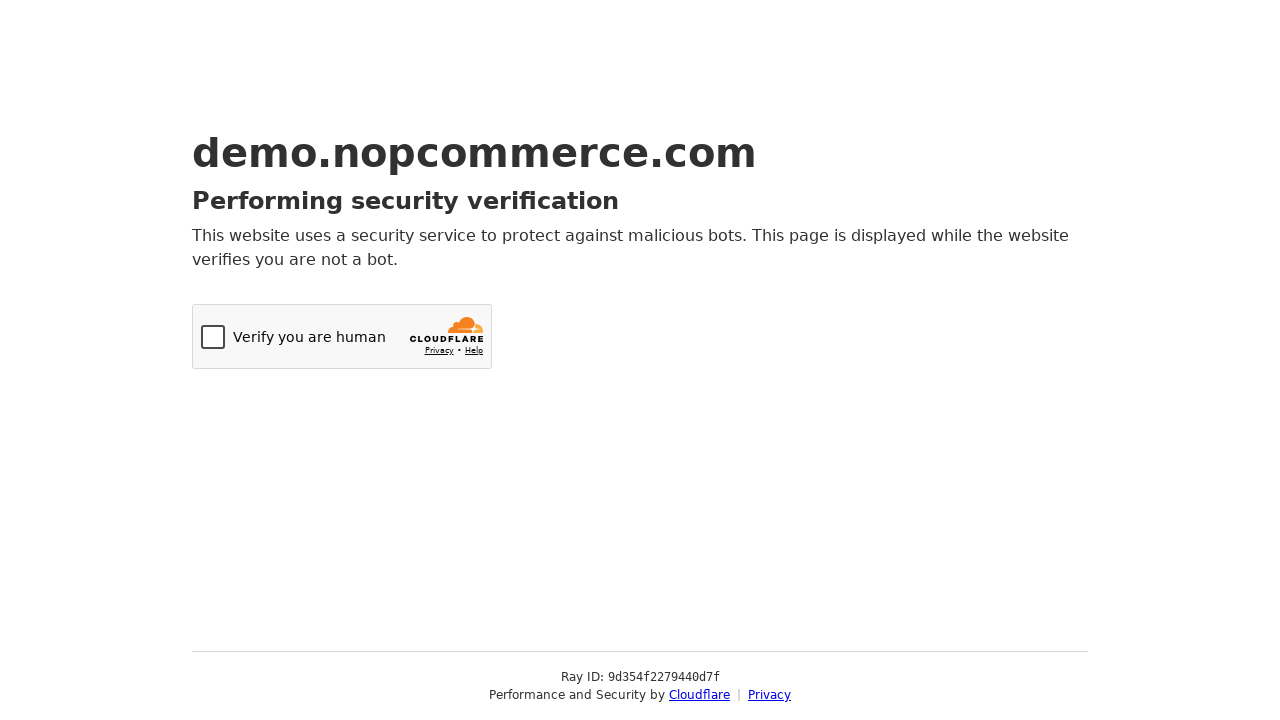

Navigated to registration page
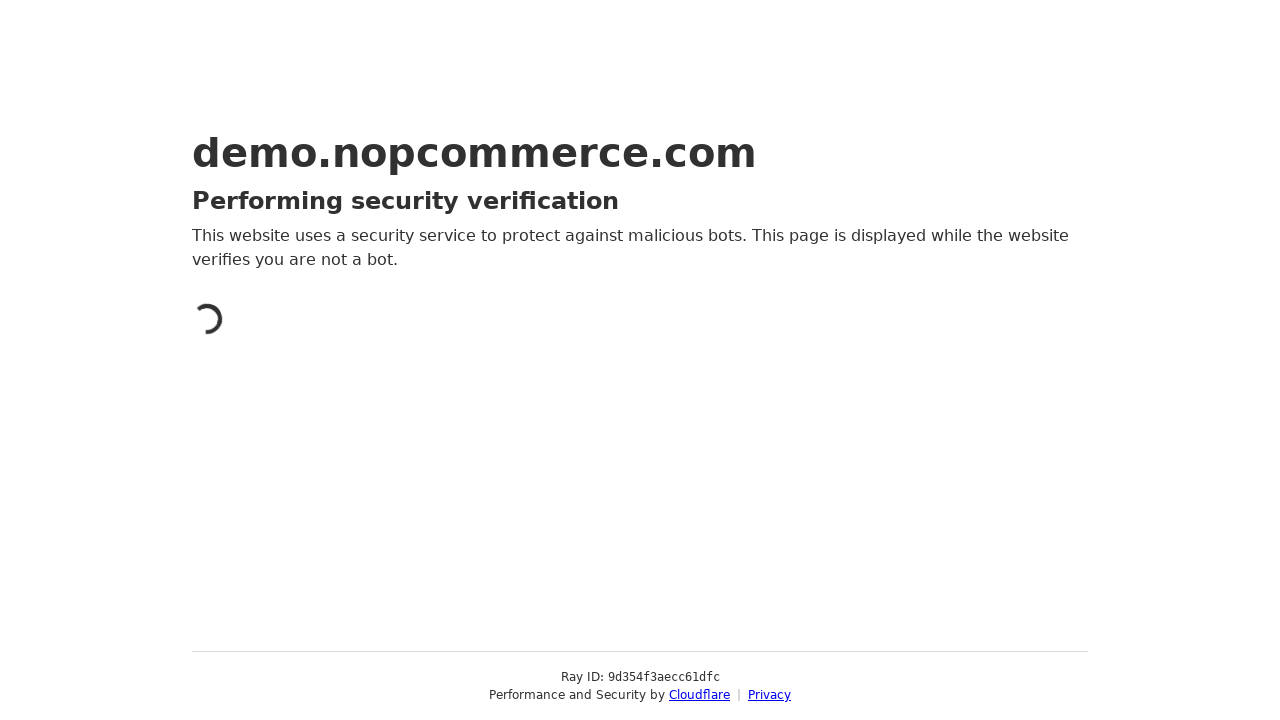

Counted form elements on page: 0 forms found
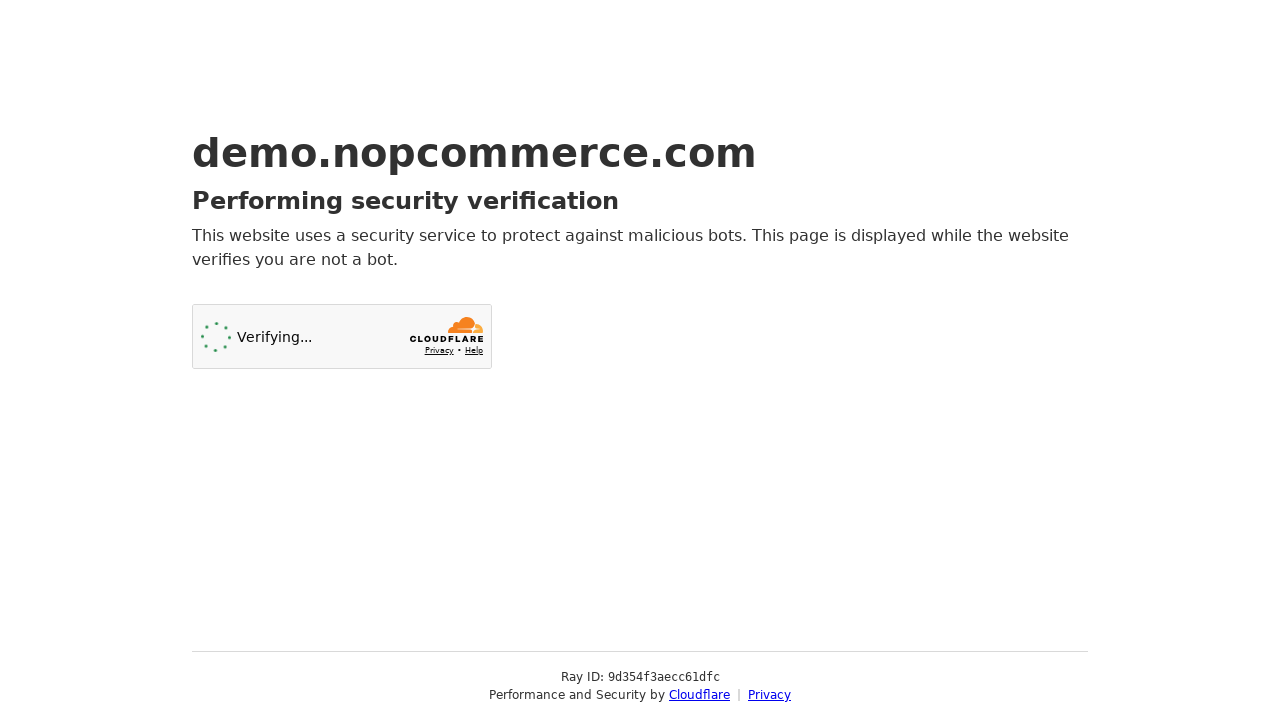

Printed form count to console: 0
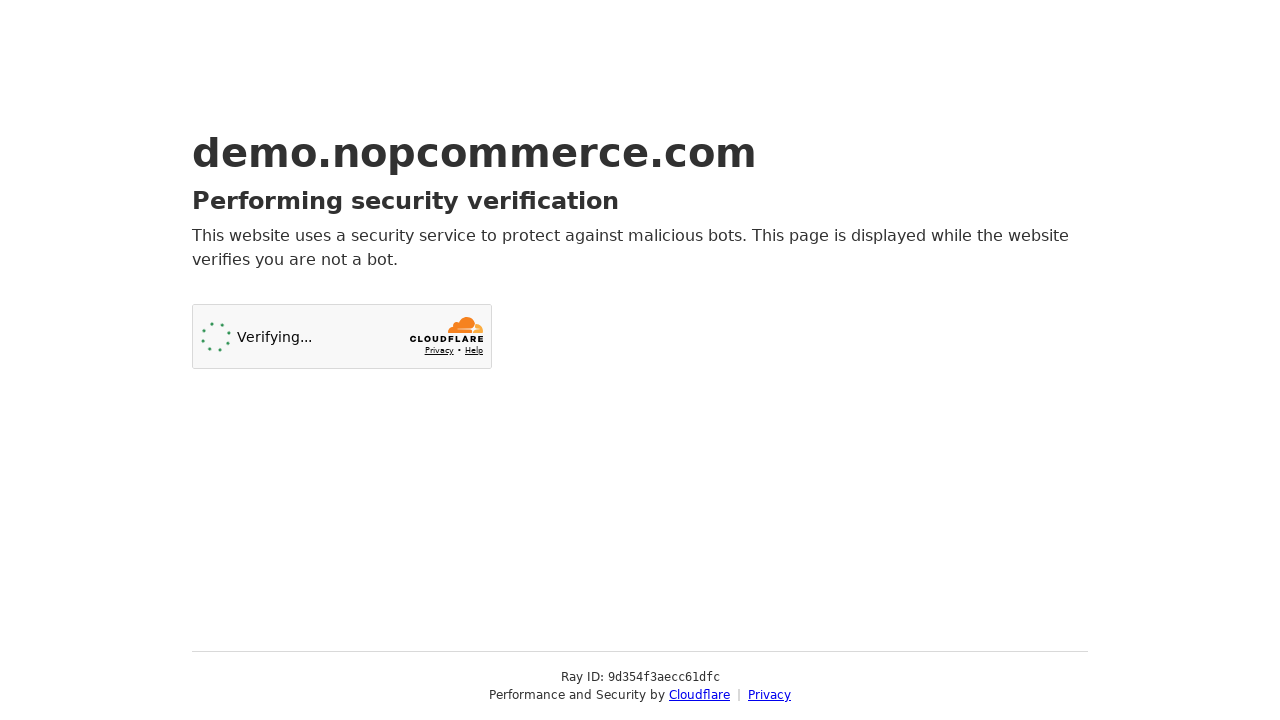

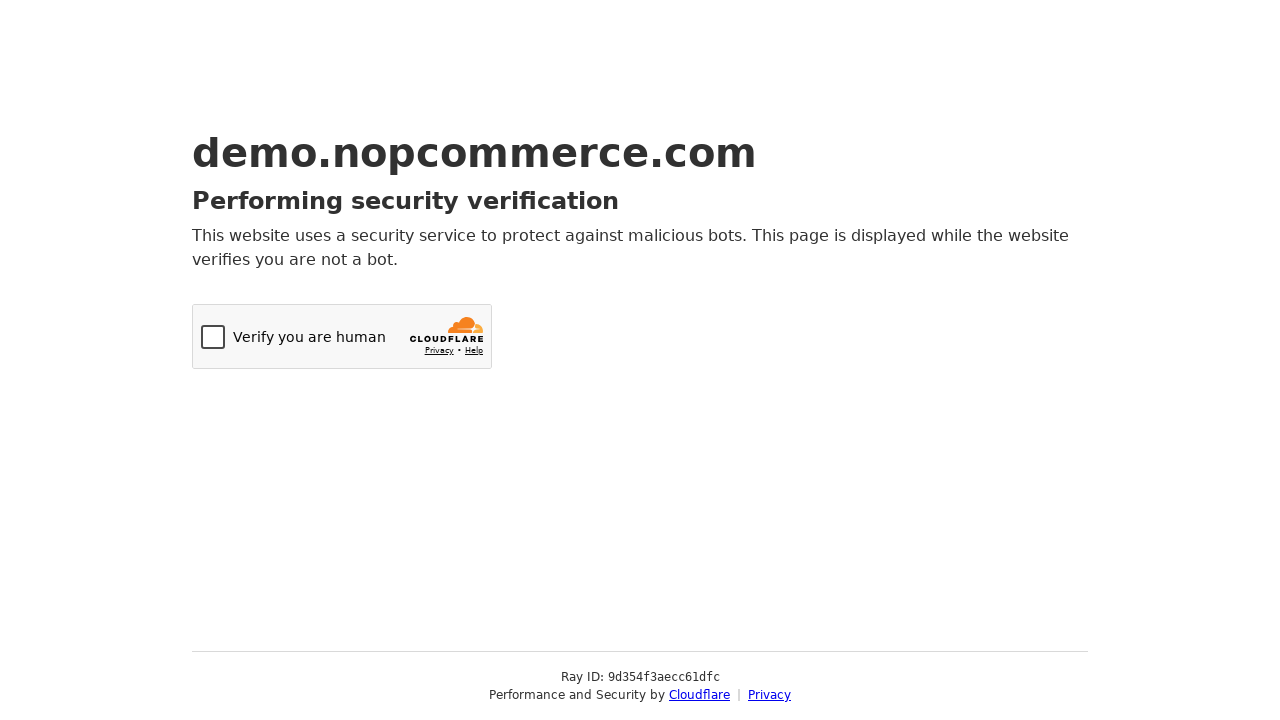